Tests registration form by filling in first name, last name, and email fields, then submitting and verifying the success message

Starting URL: http://suninjuly.github.io/registration1.html

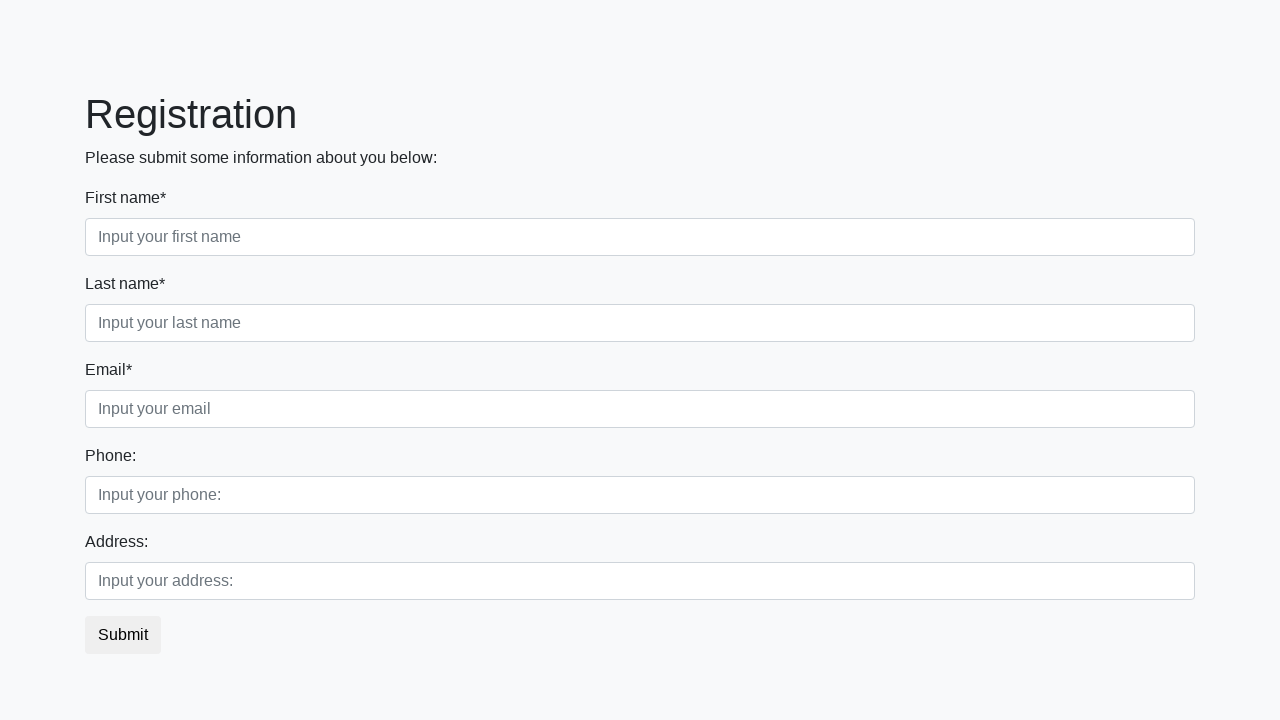

Filled first name field with 'Juan' on xpath=//label[contains(text(), 'First name*')]/../input
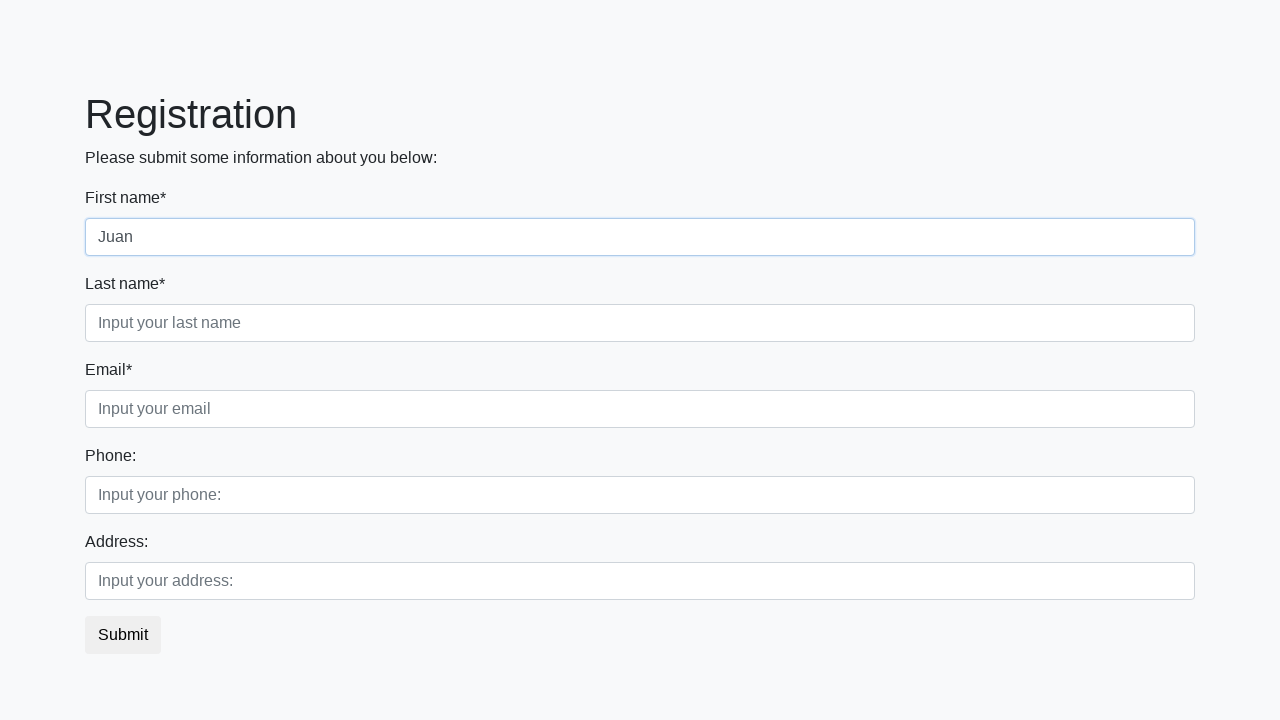

Filled last name field with 'Second' on xpath=//label[contains(text(), 'Last name*')]/../input
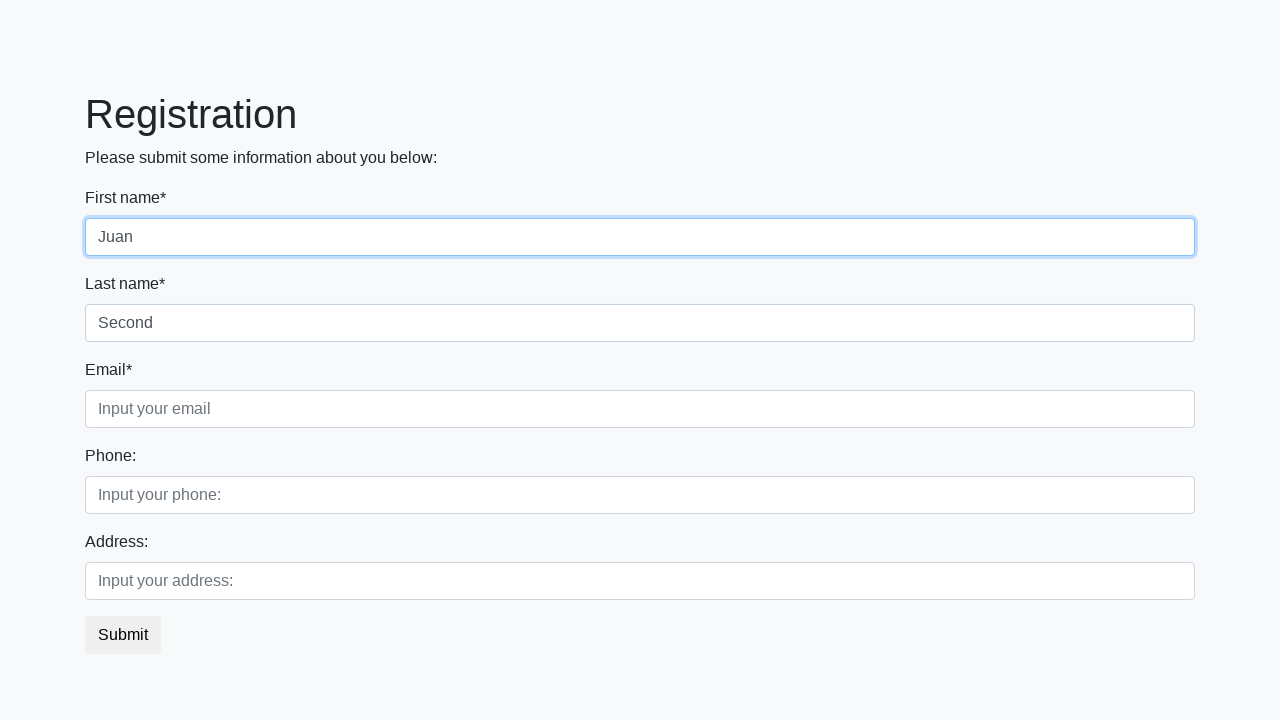

Filled email field with 'company@company.com' on xpath=//label[contains(text(), 'Email*')]/../input
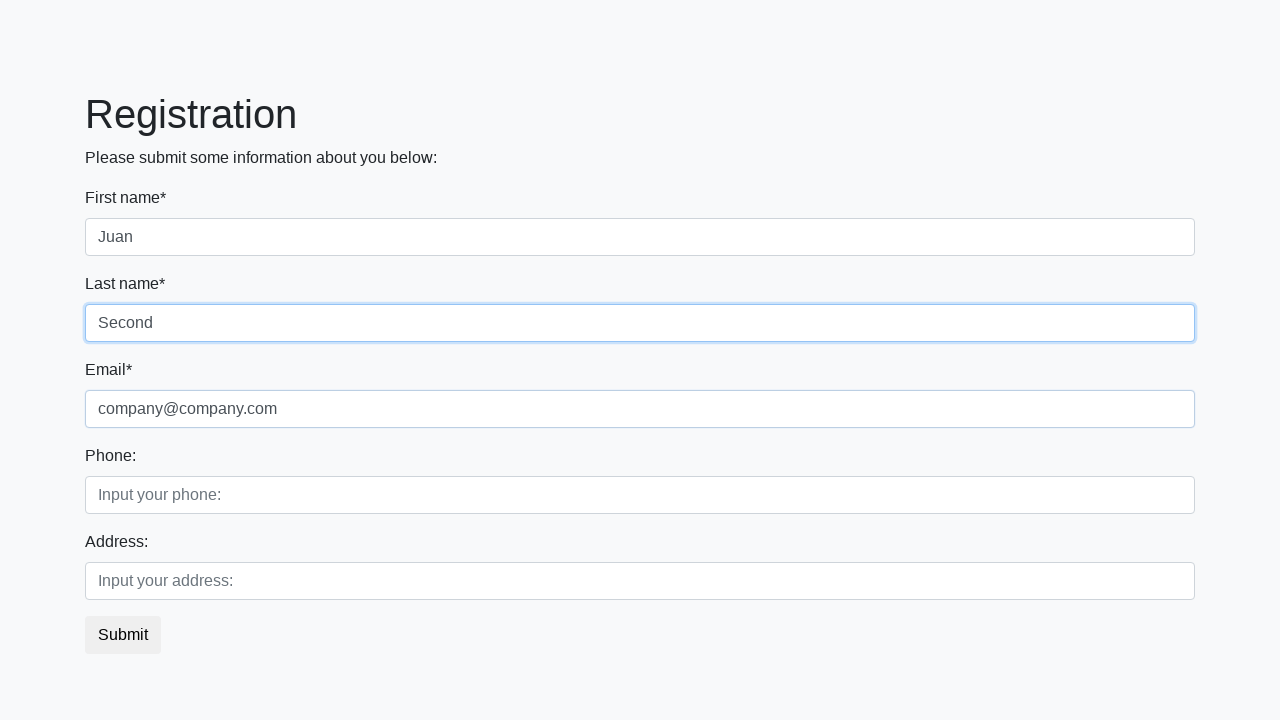

Clicked submit button to register at (123, 635) on button.btn
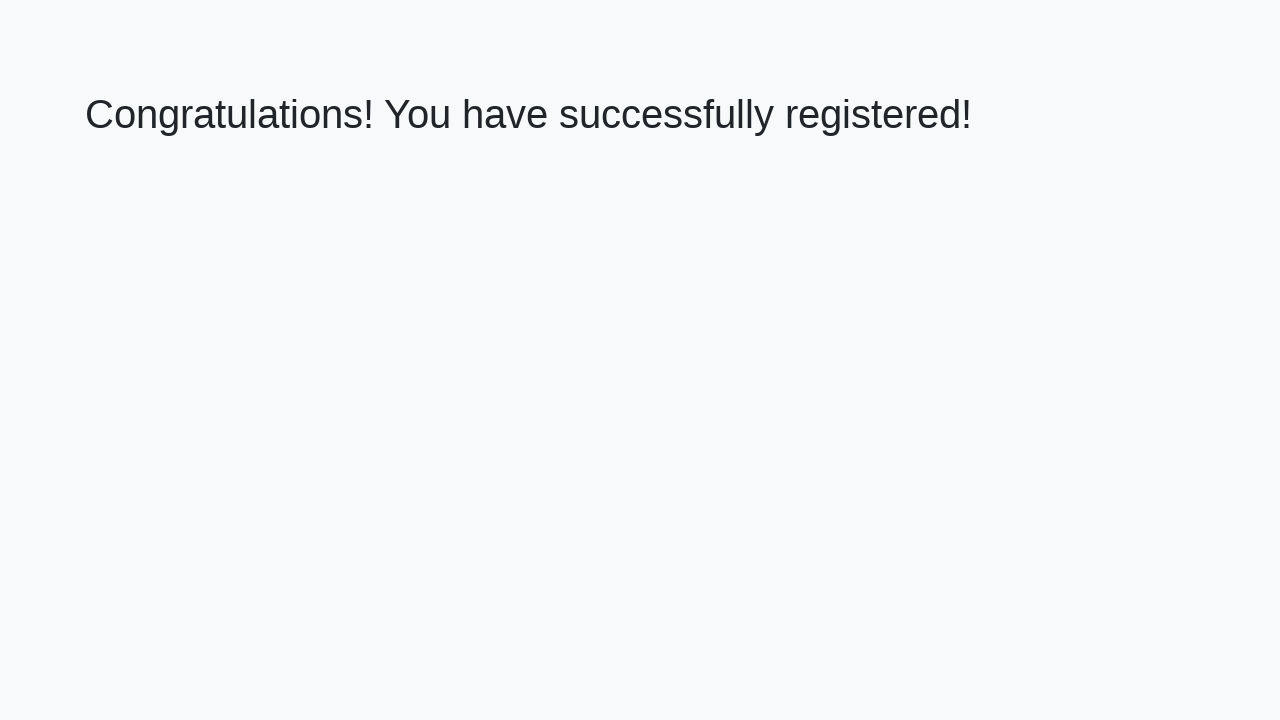

Success message heading loaded
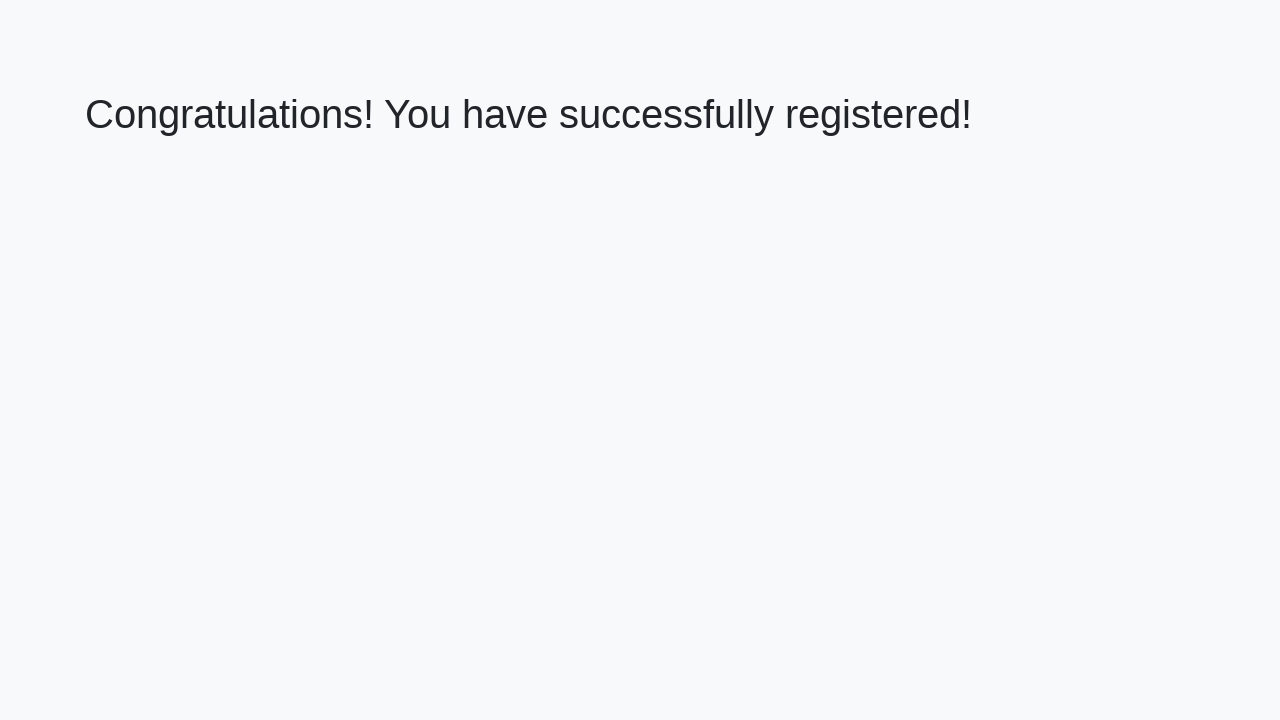

Retrieved success message: 'Congratulations! You have successfully registered!'
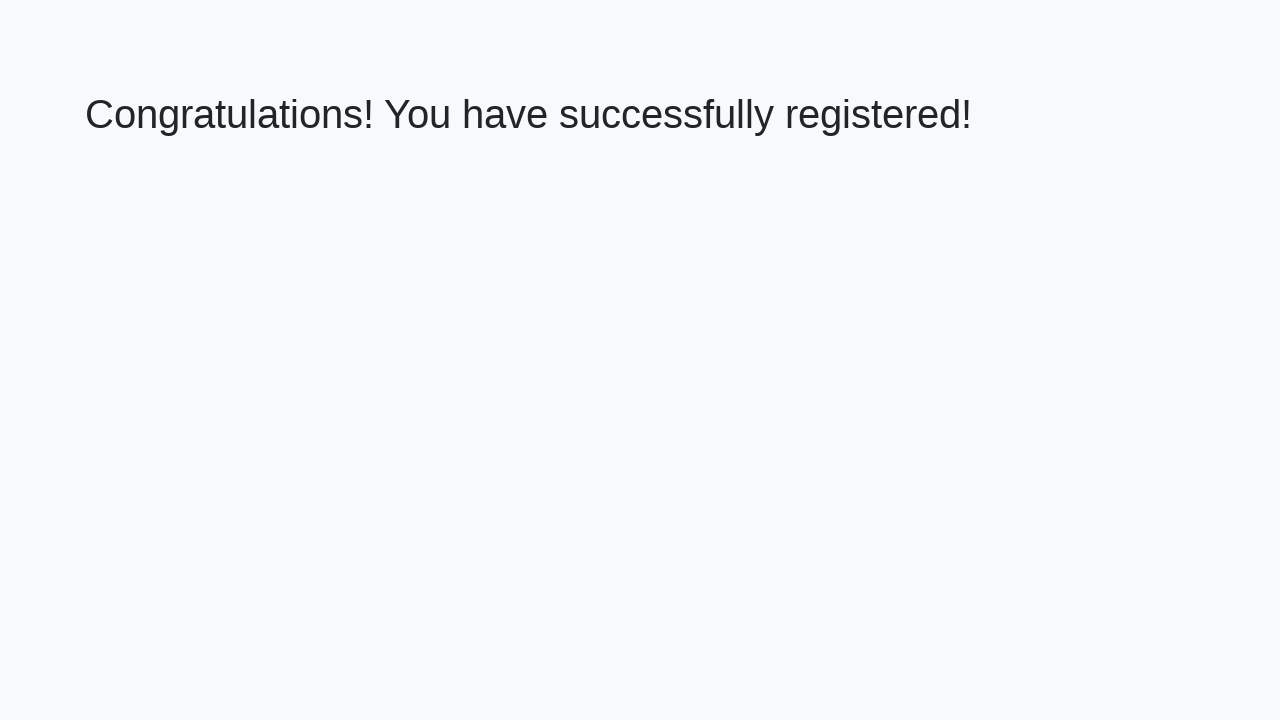

Verified success message matches expected text
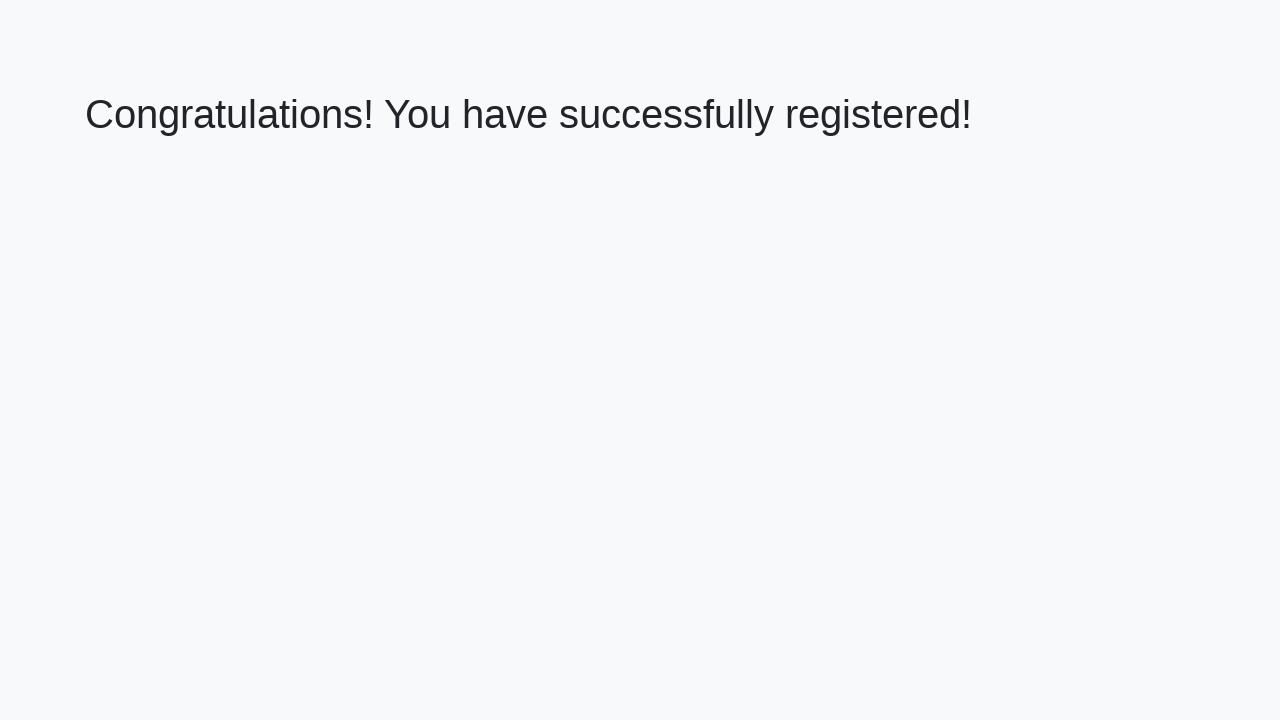

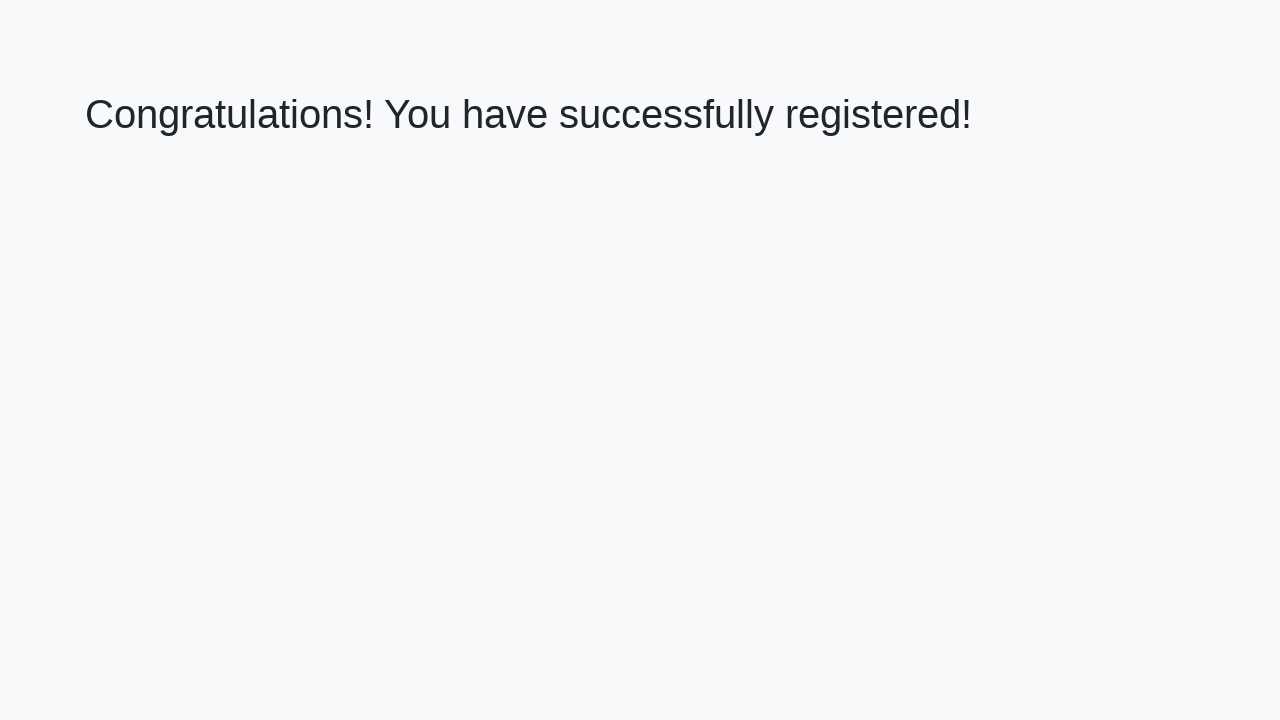